Verifies that the home page of automationexercise.com loads successfully by checking that the main logo image is displayed.

Starting URL: http://automationexercise.com

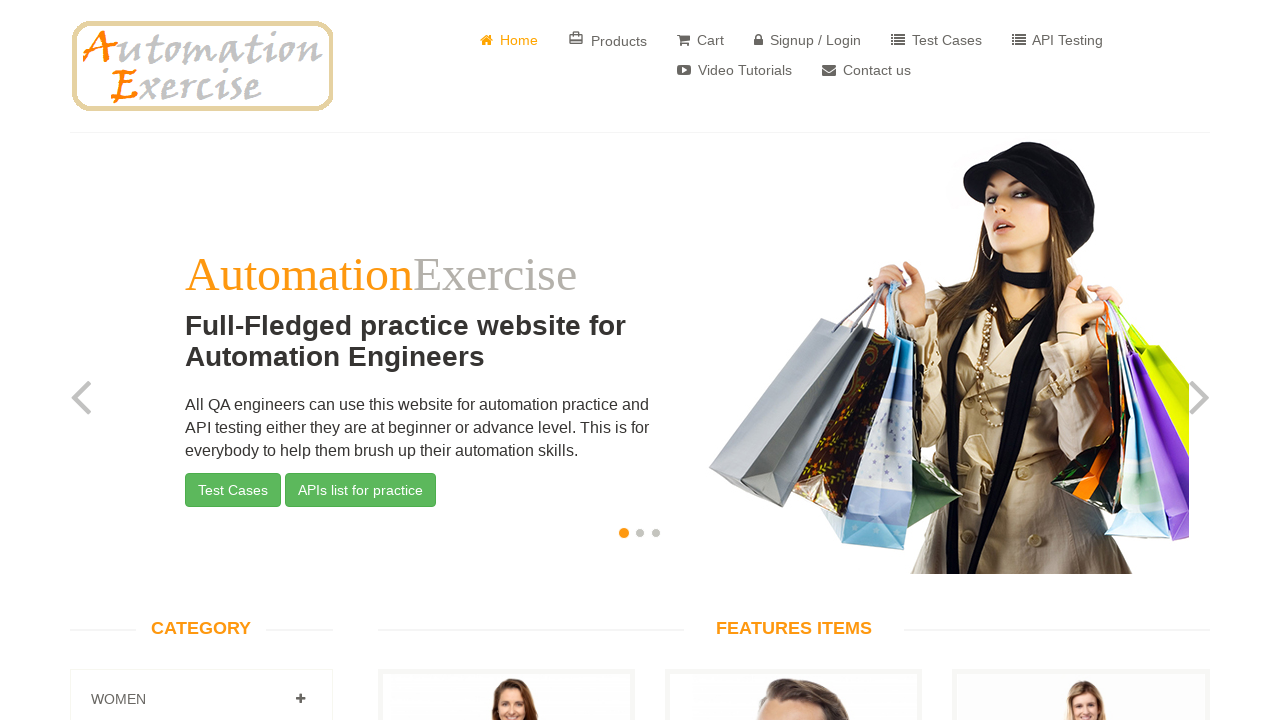

Waited for main logo image to load on home page
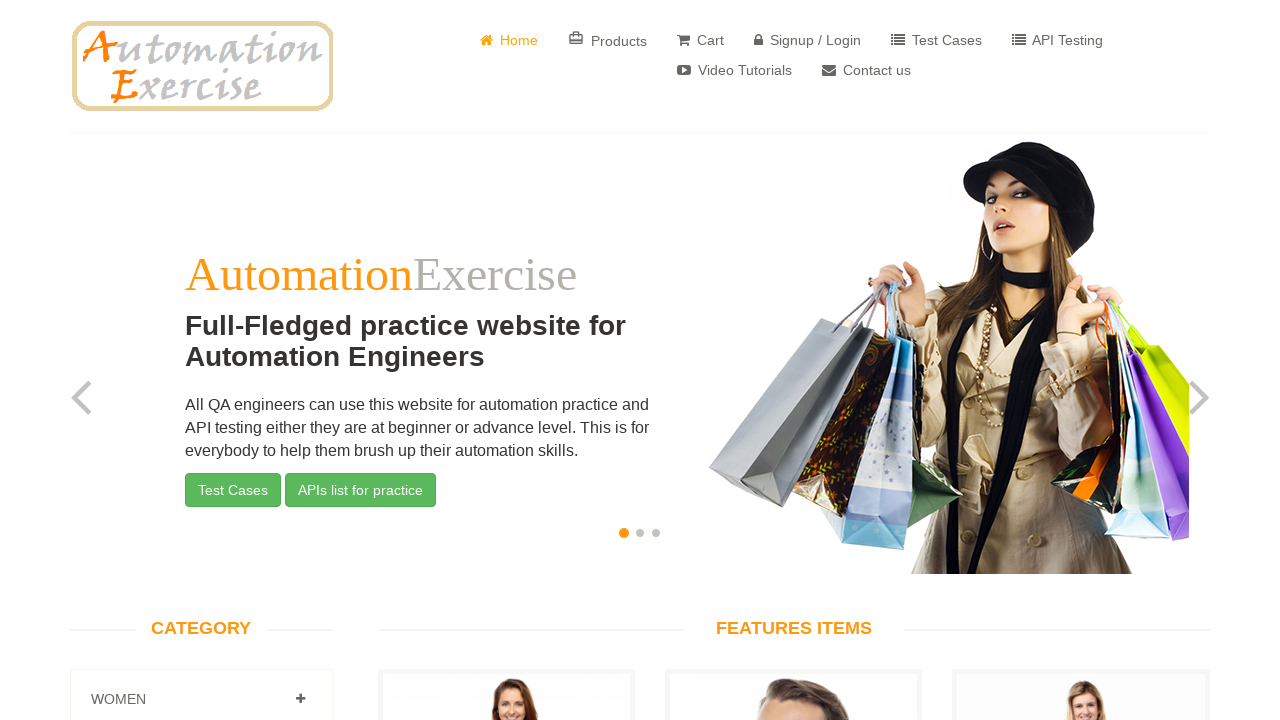

Verified that the main logo image is displayed on the home page
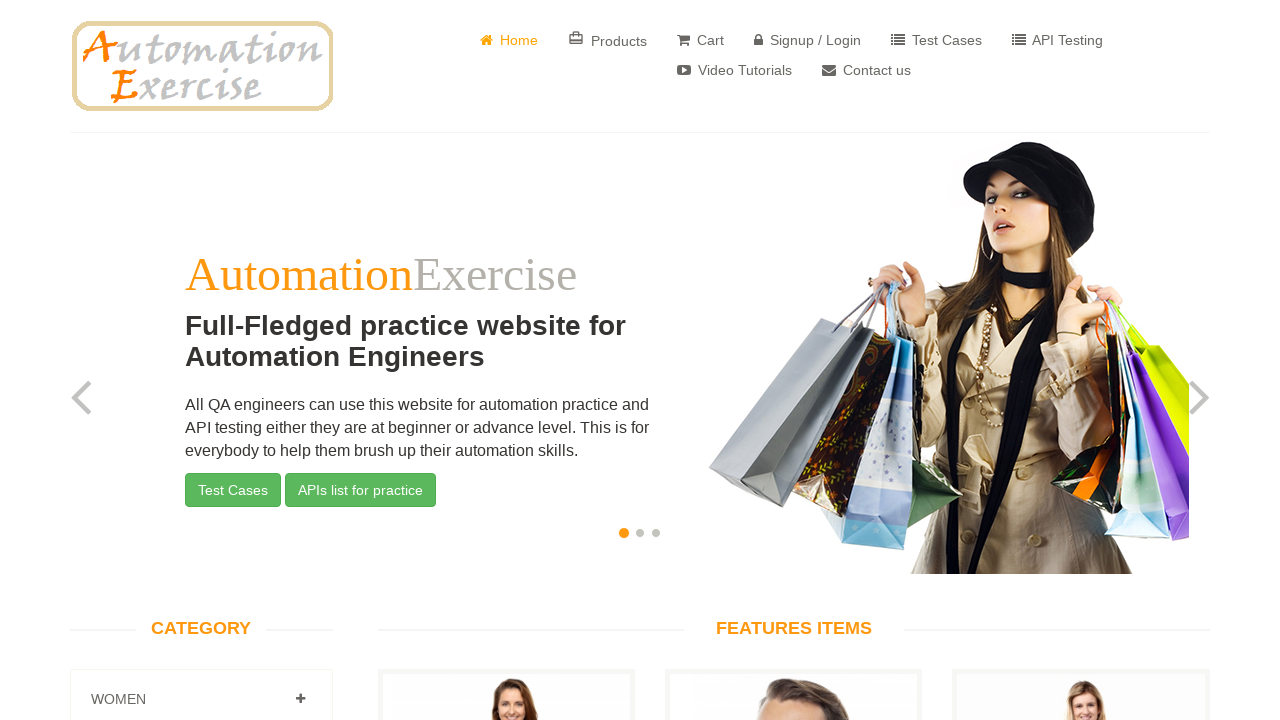

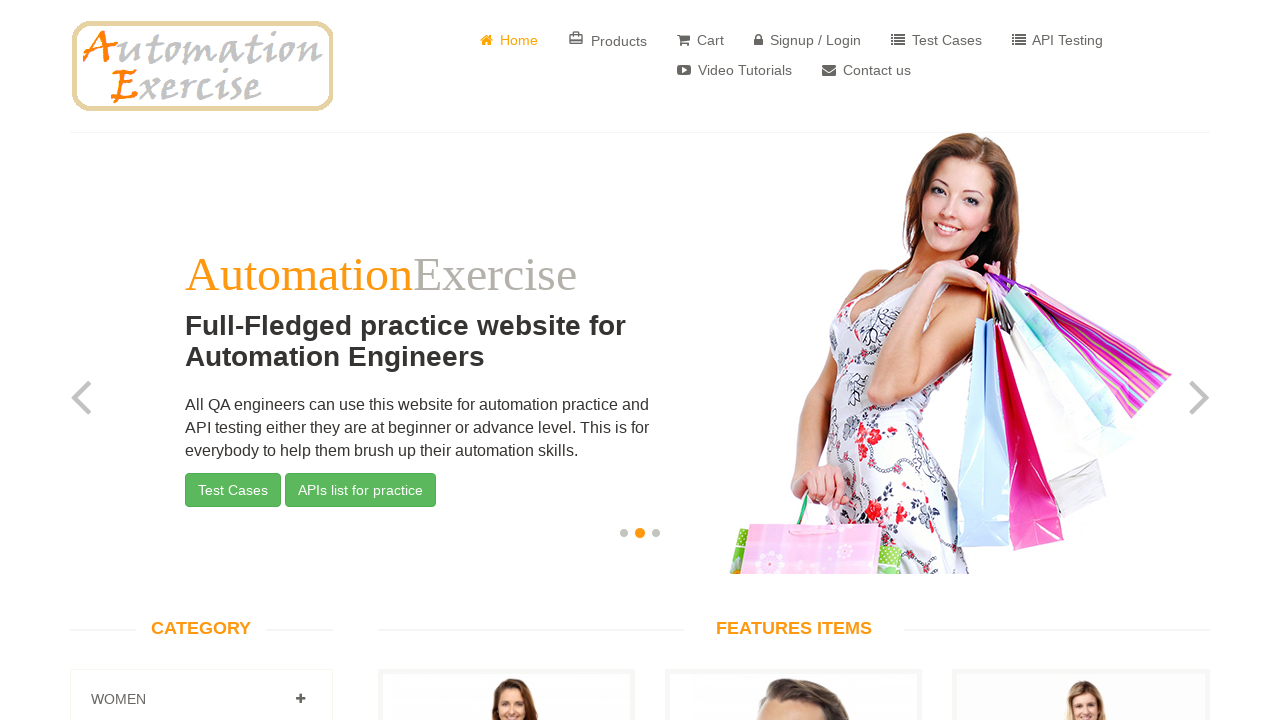